Tests JavaScript alert handling by triggering and interacting with different types of alerts (simple alert, confirm dialog, and prompt dialog)

Starting URL: https://the-internet.herokuapp.com/javascript_alerts

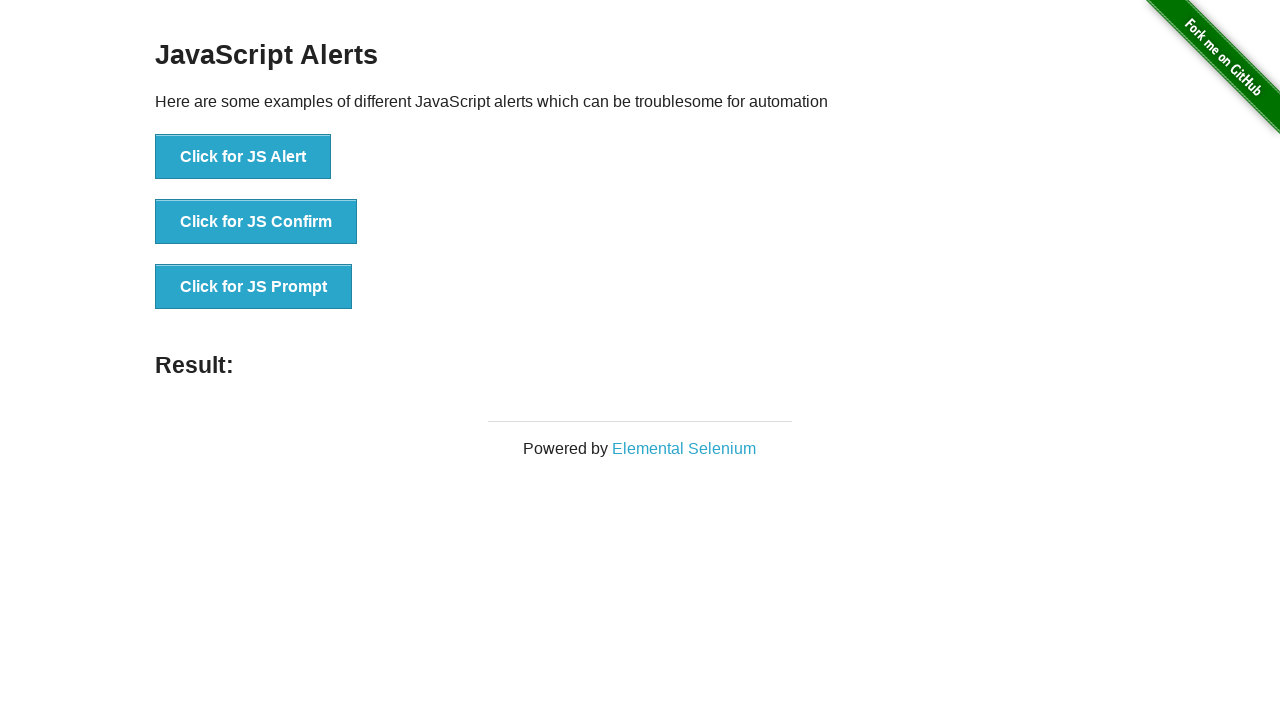

Clicked button to trigger simple JavaScript alert at (243, 157) on xpath=//button[normalize-space()='Click for JS Alert']
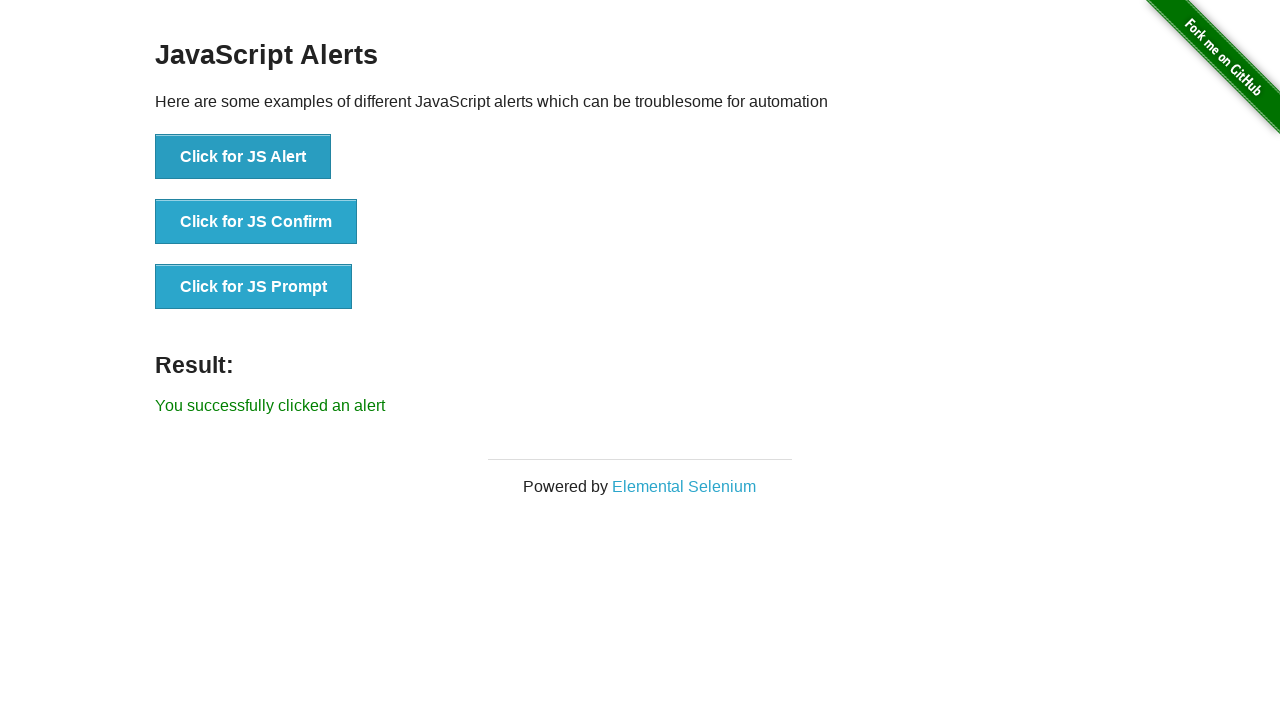

Set up dialog handler to accept the alert
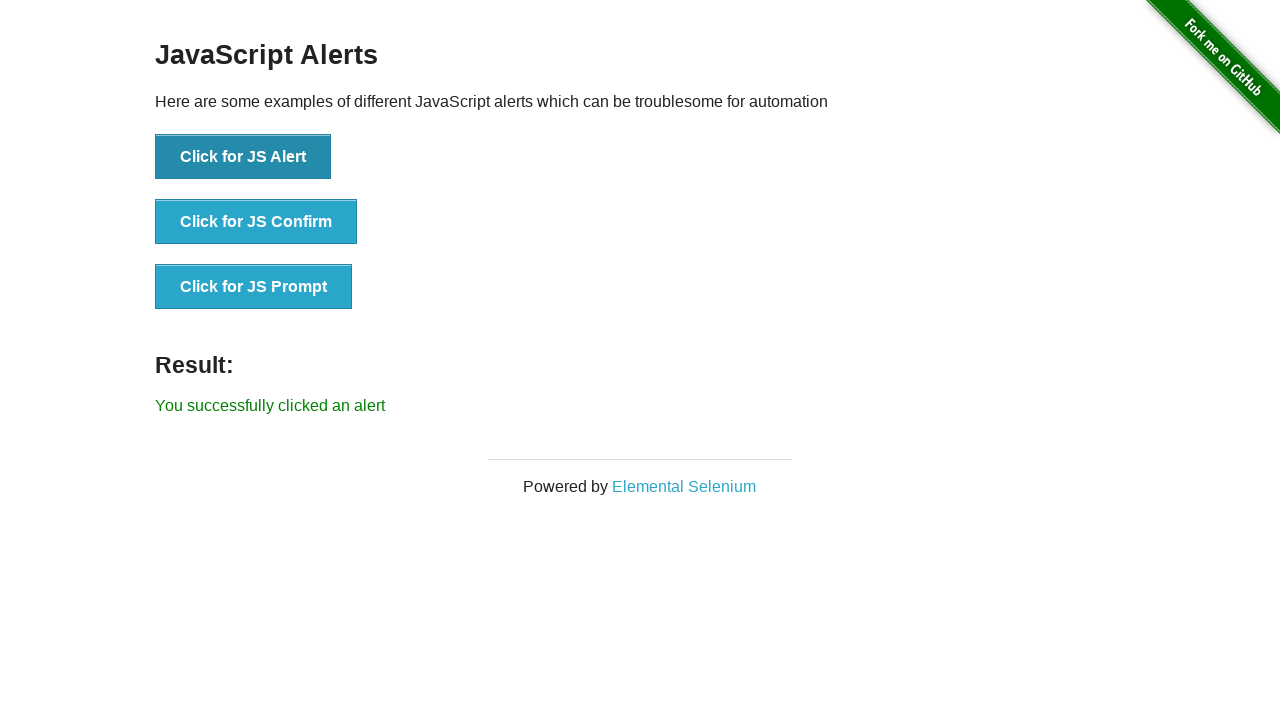

Clicked button to trigger JavaScript confirm dialog at (256, 222) on xpath=//button[normalize-space()='Click for JS Confirm']
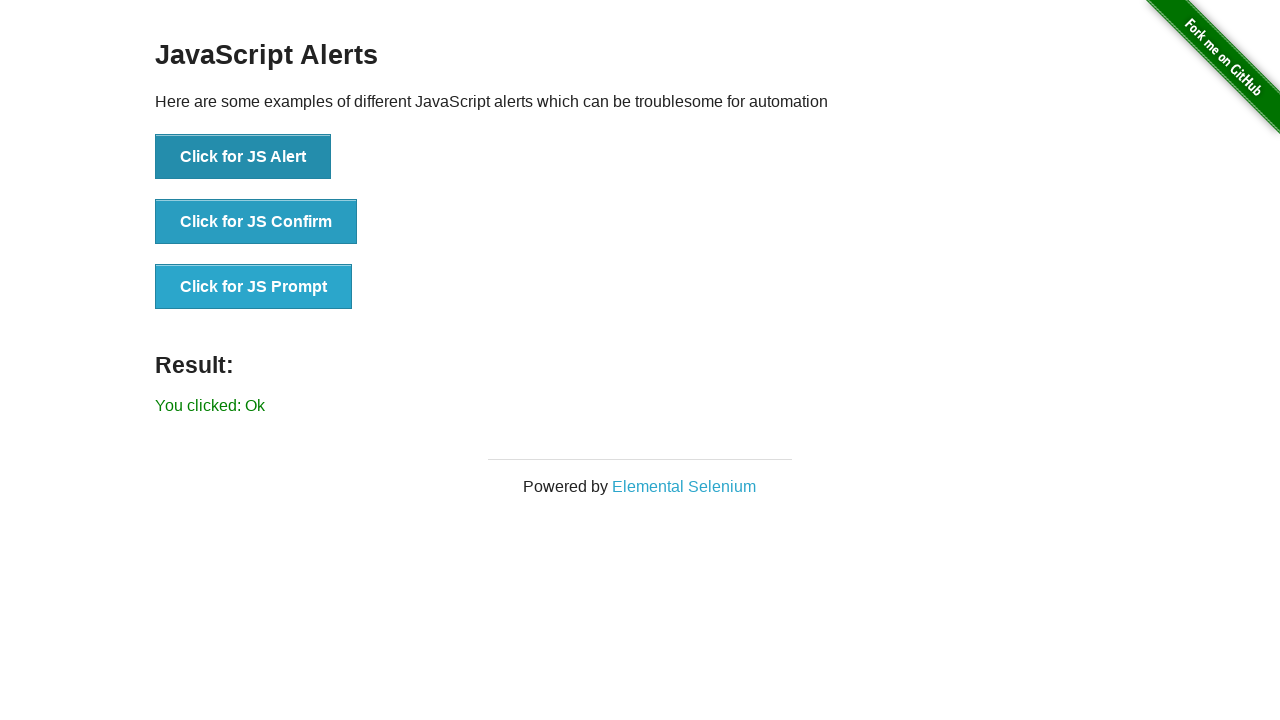

Set up dialog handler to dismiss the confirm dialog
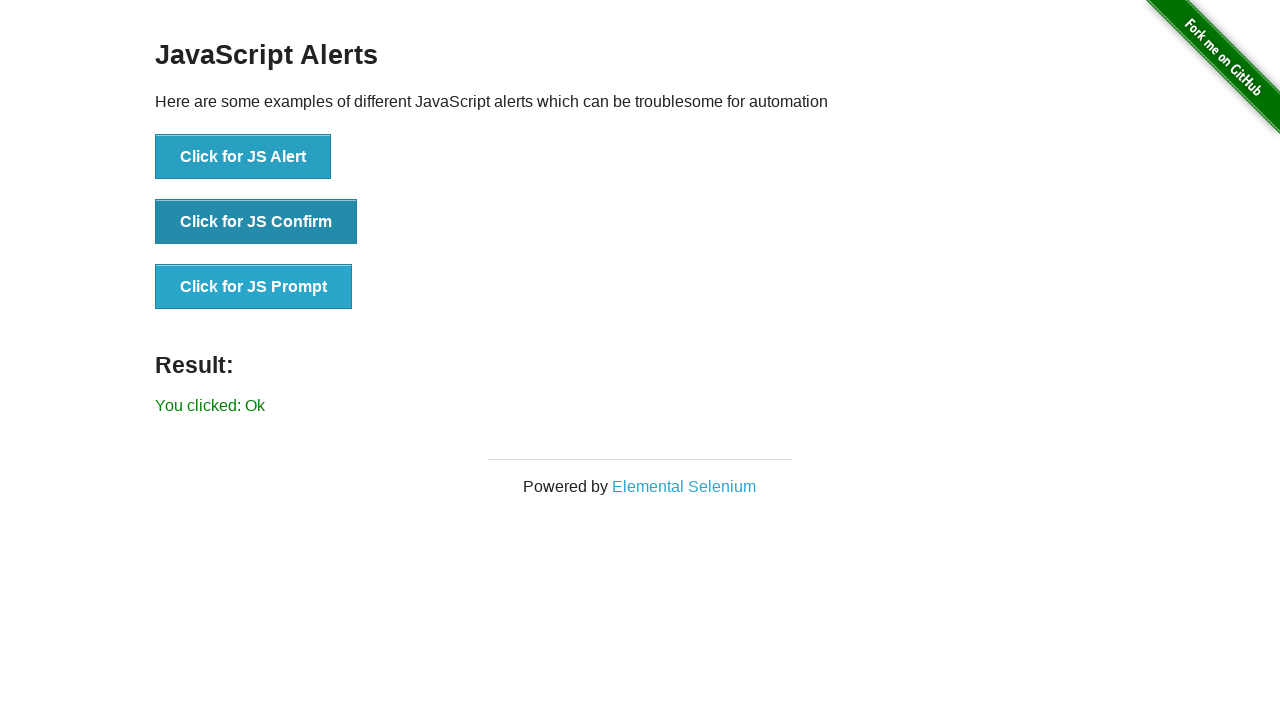

Clicked button to trigger JavaScript prompt dialog at (254, 287) on xpath=//button[normalize-space()='Click for JS Prompt']
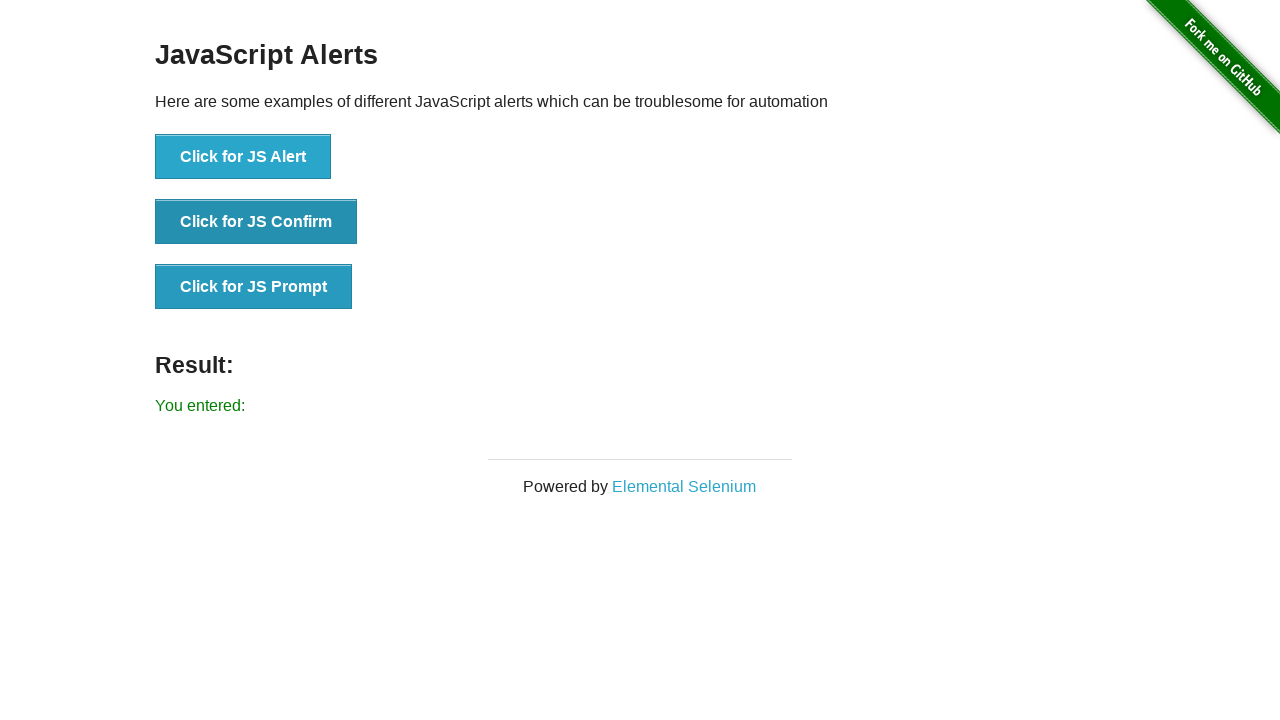

Set up dialog handler to dismiss the prompt dialog
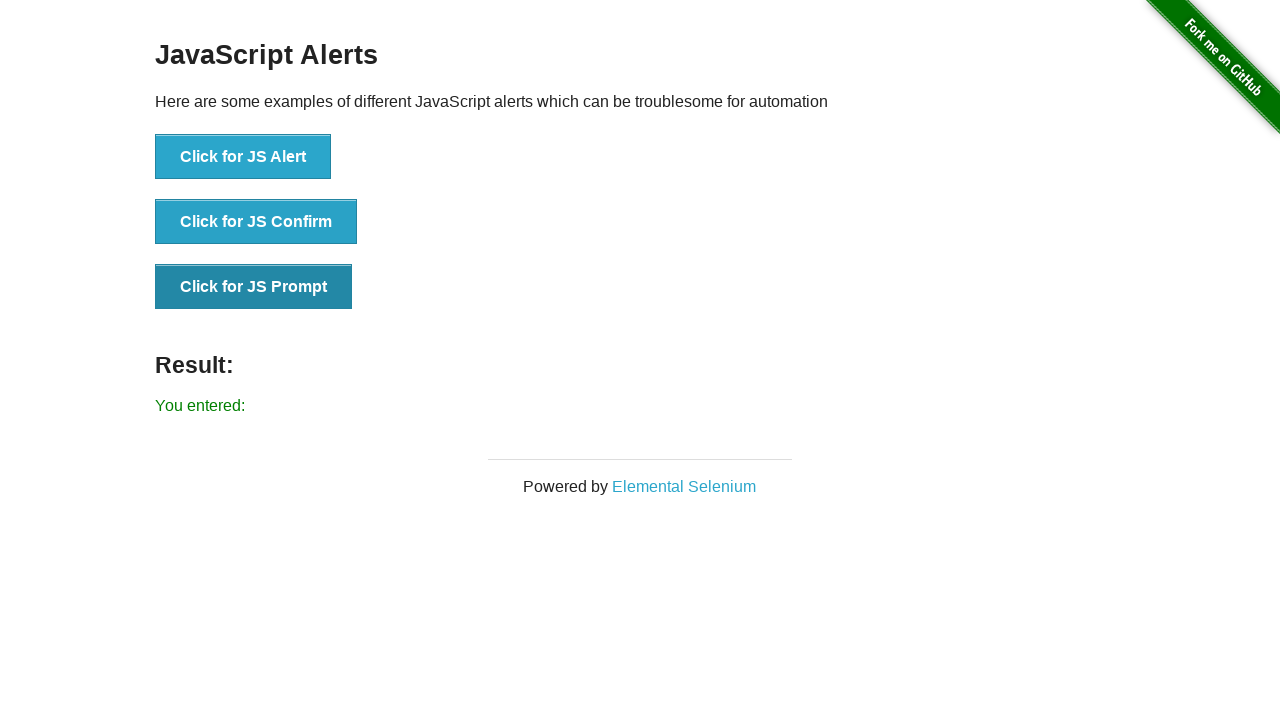

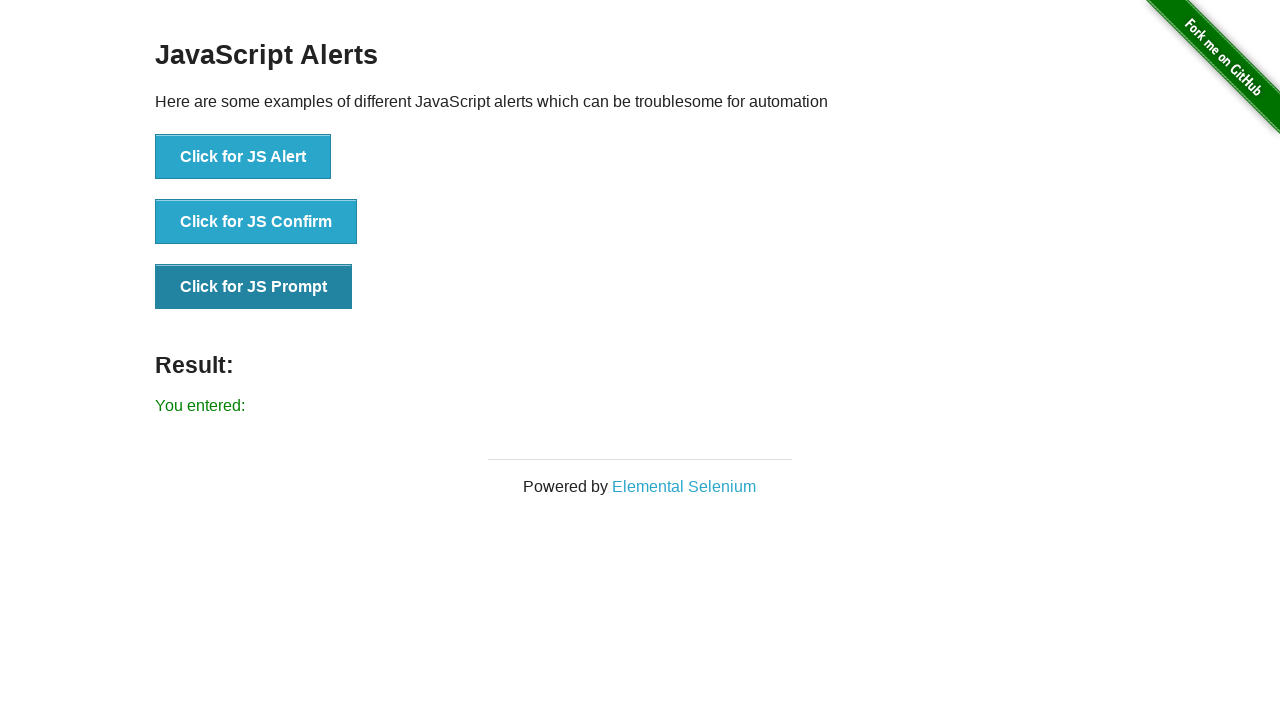